Tests button text update functionality by entering random text into an input field, clicking a button, and verifying the button text changes to match the input value. Repeats this process 5 times with different random strings.

Starting URL: http://uitestingplayground.com/textinput

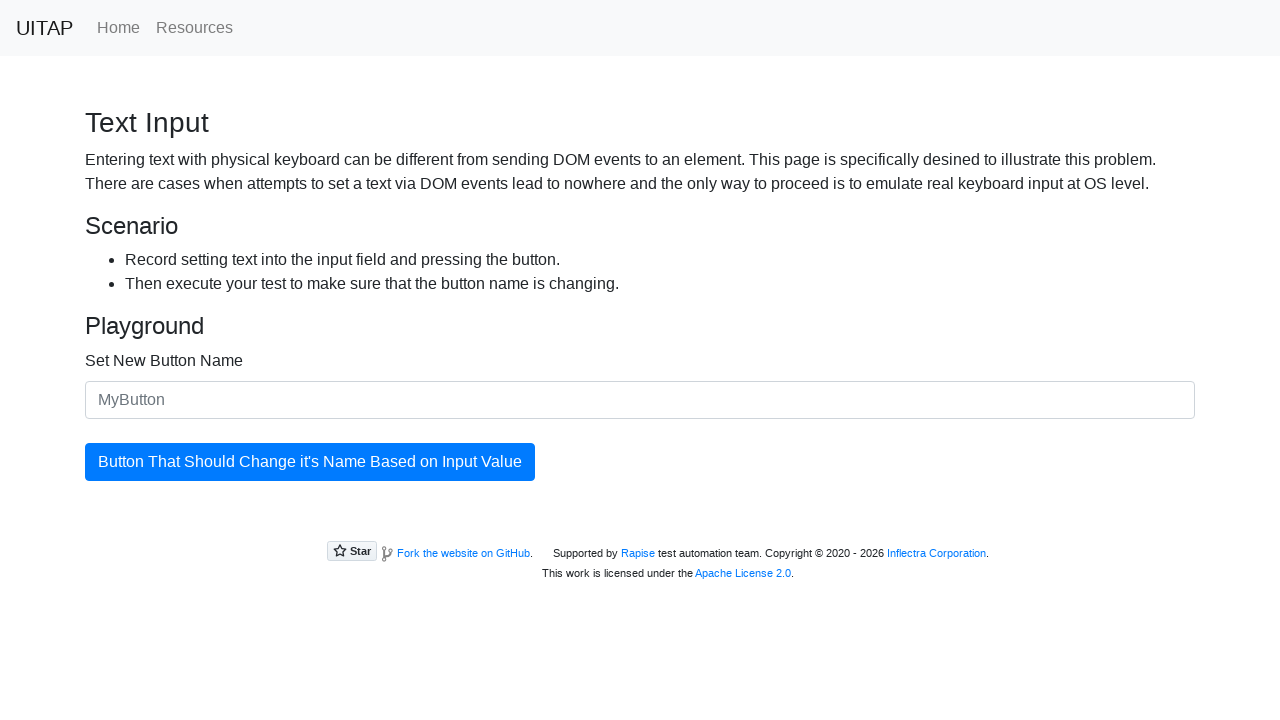

Filled input field with random text: 'tCtReh' on #newButtonName
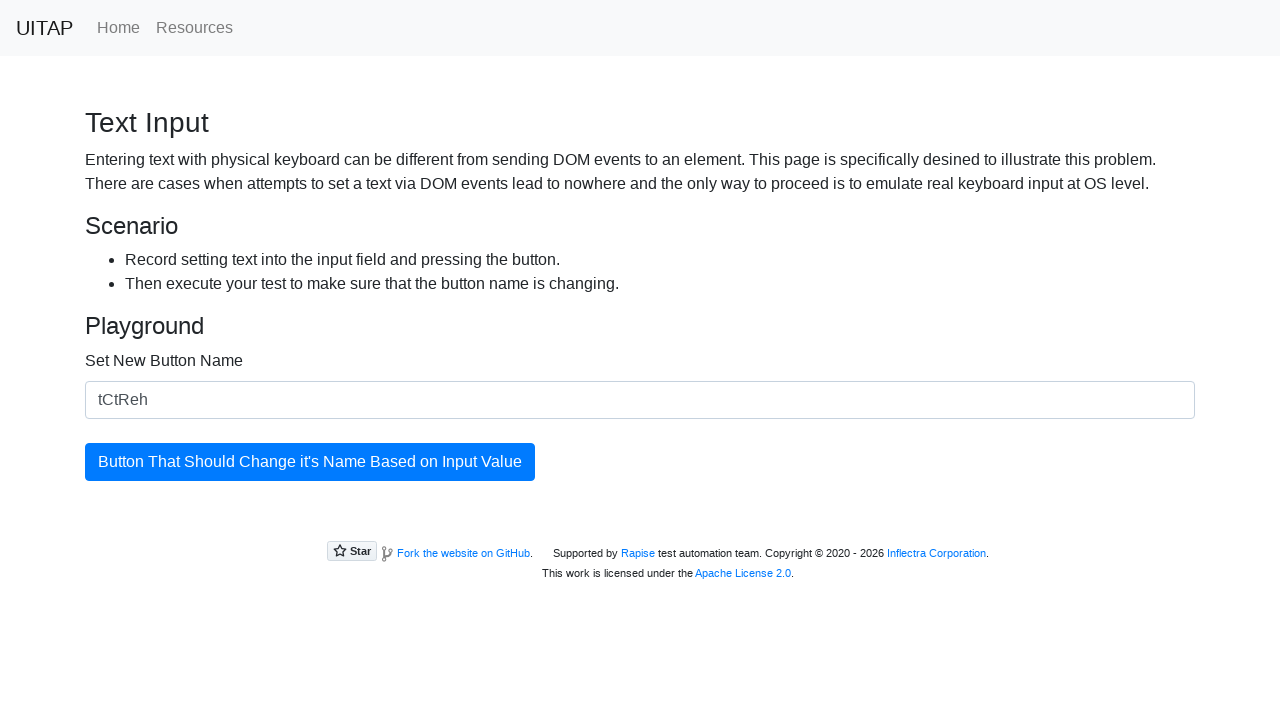

Clicked the button to update its text at (310, 462) on #updatingButton
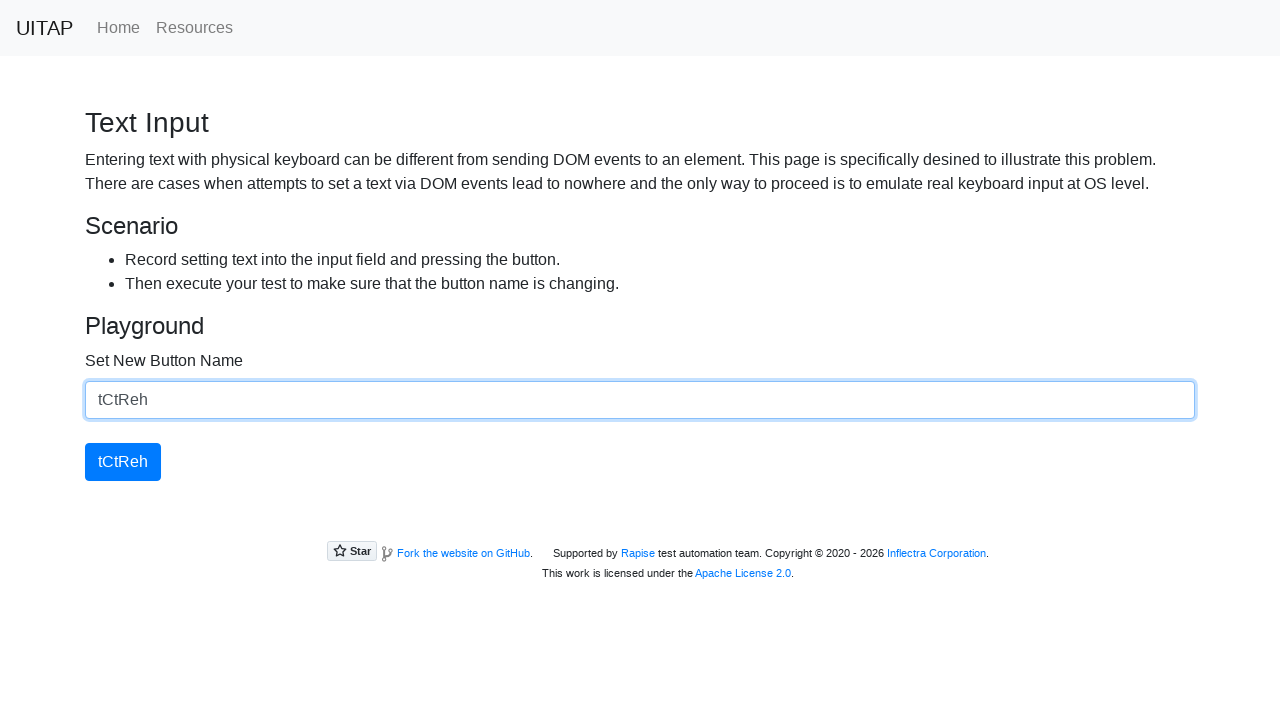

Waited 300ms for button text to update
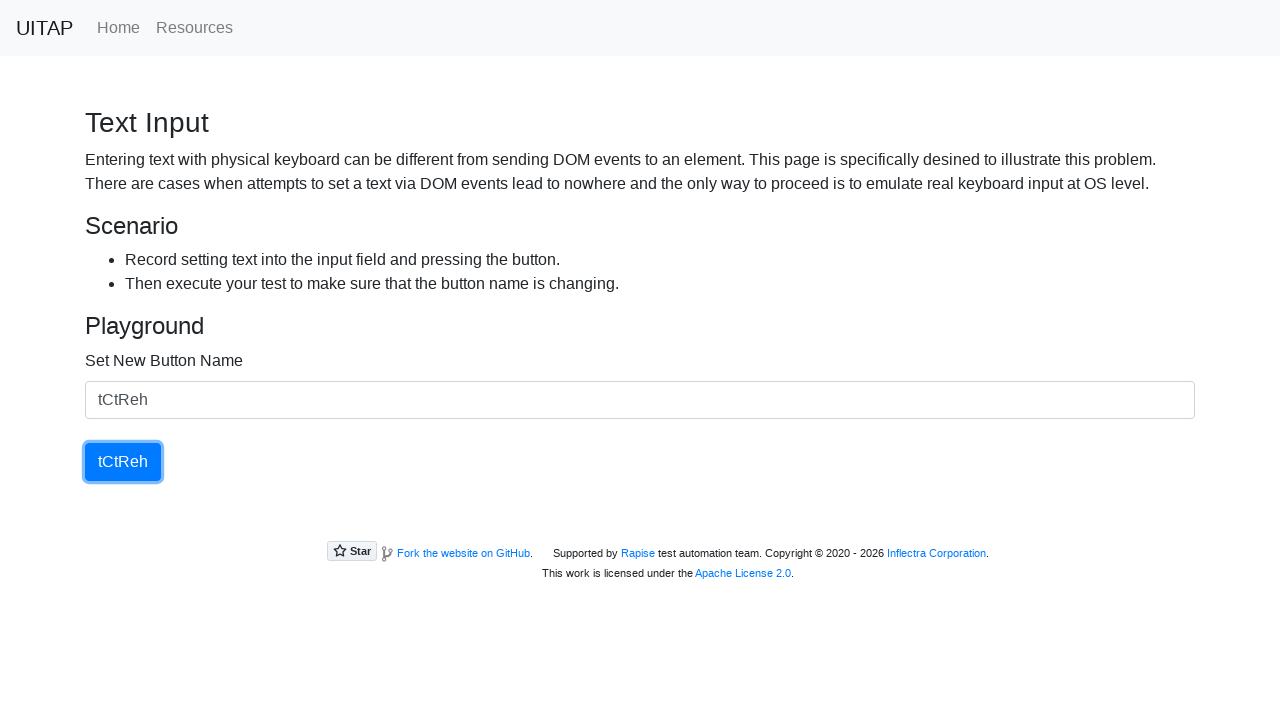

Retrieved button text: 'tCtReh'
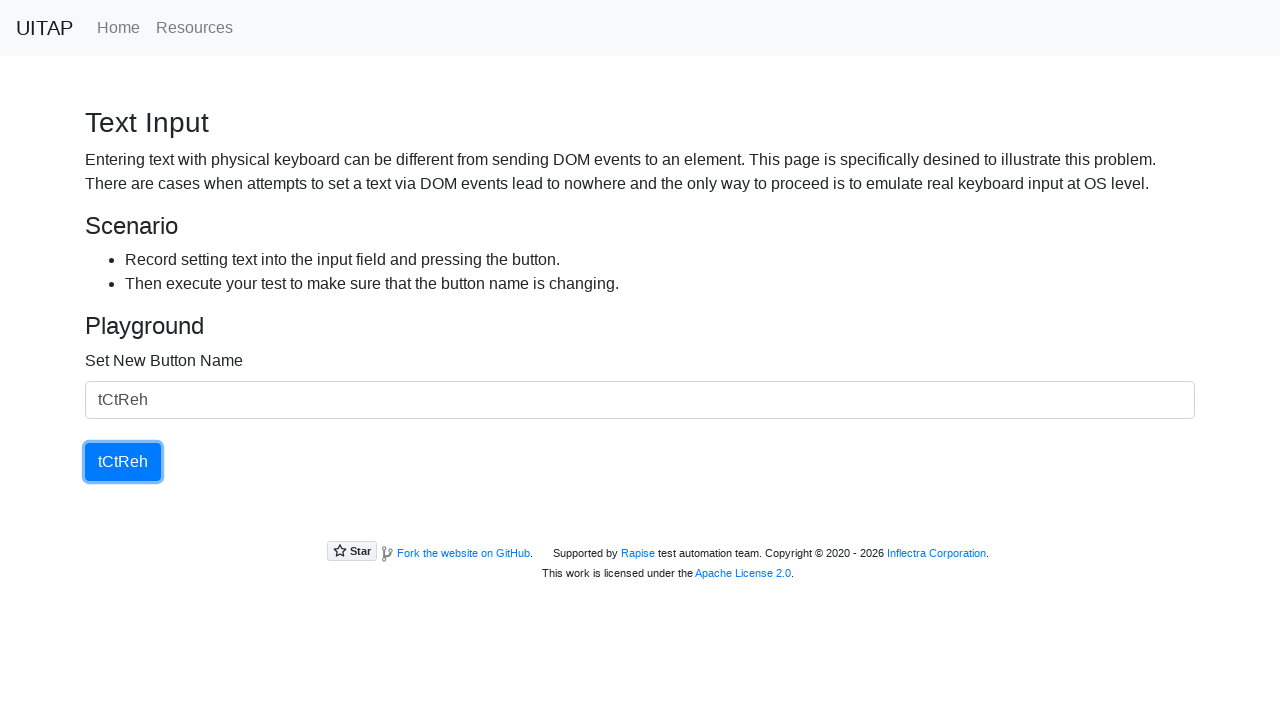

Verified button text matches input (iteration 1/5)
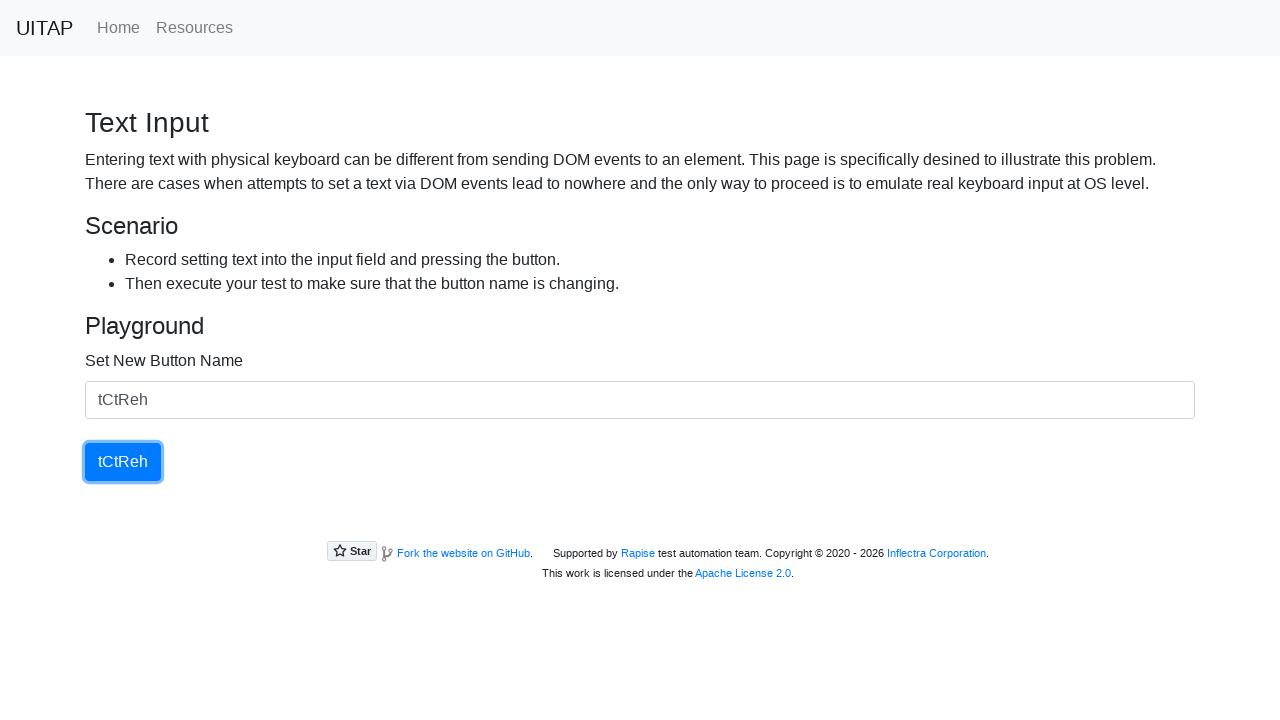

Filled input field with random text: 'aiNecAg' on #newButtonName
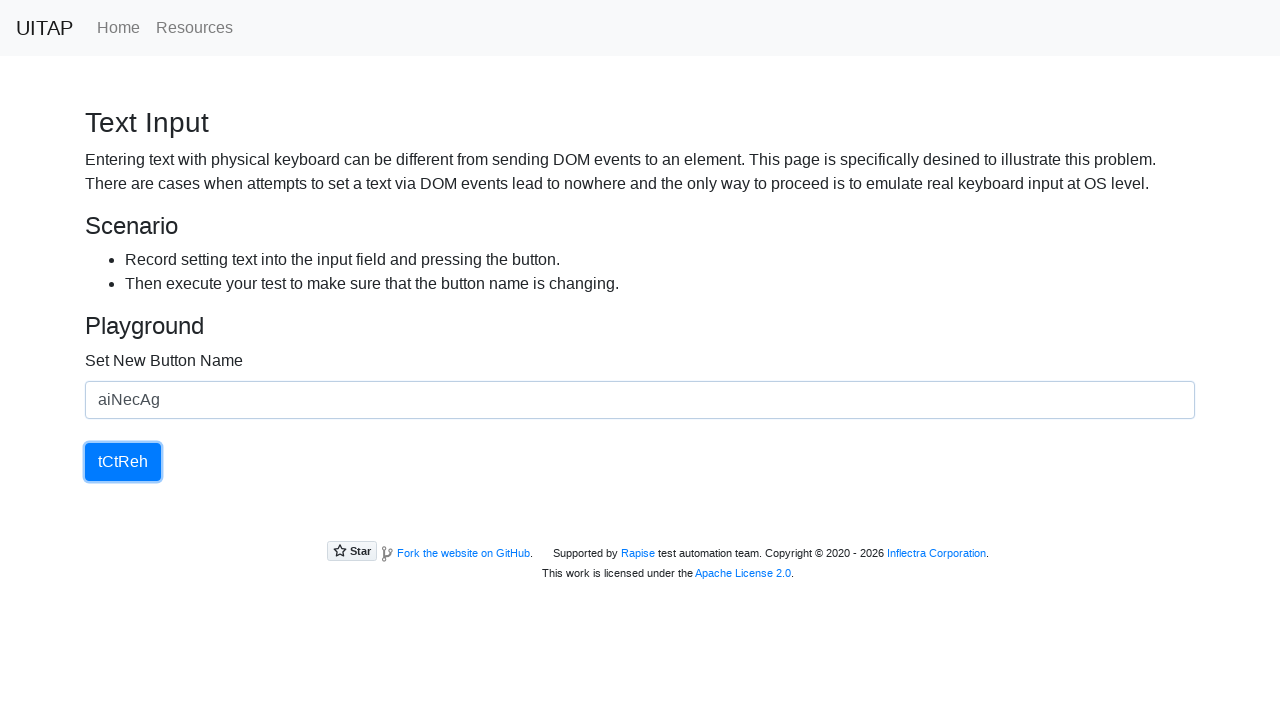

Clicked the button to update its text at (123, 462) on #updatingButton
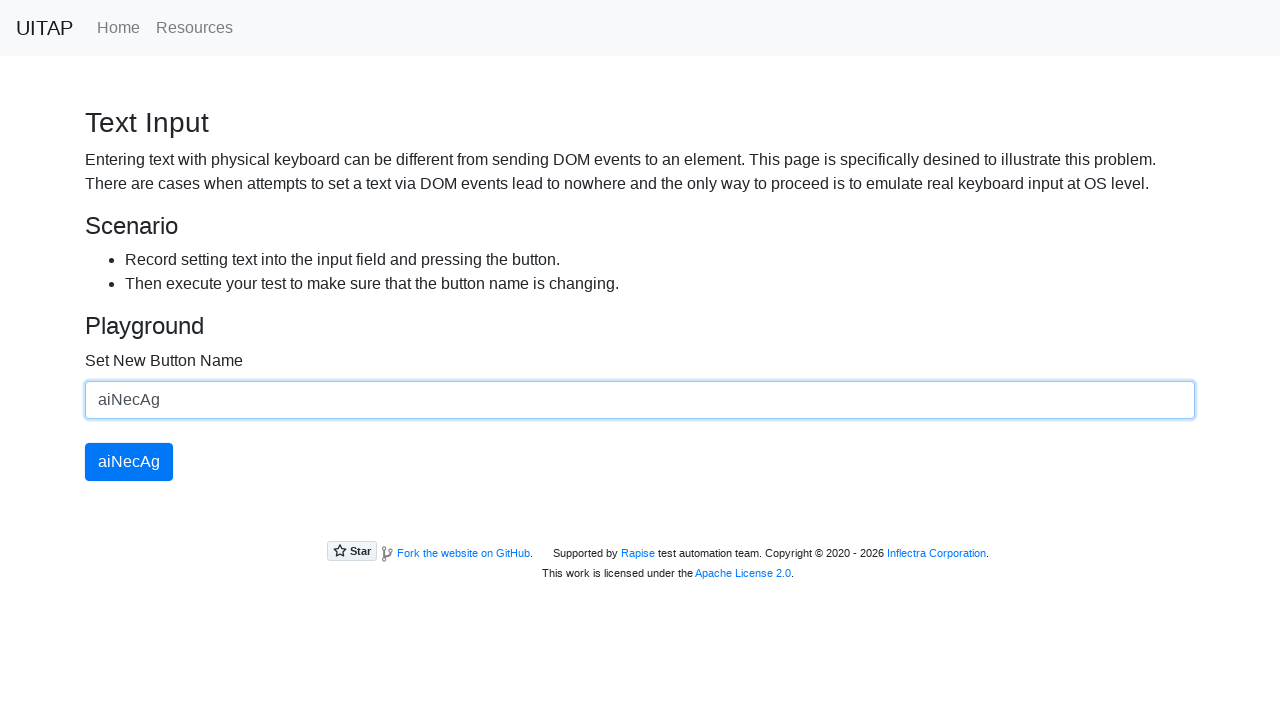

Waited 300ms for button text to update
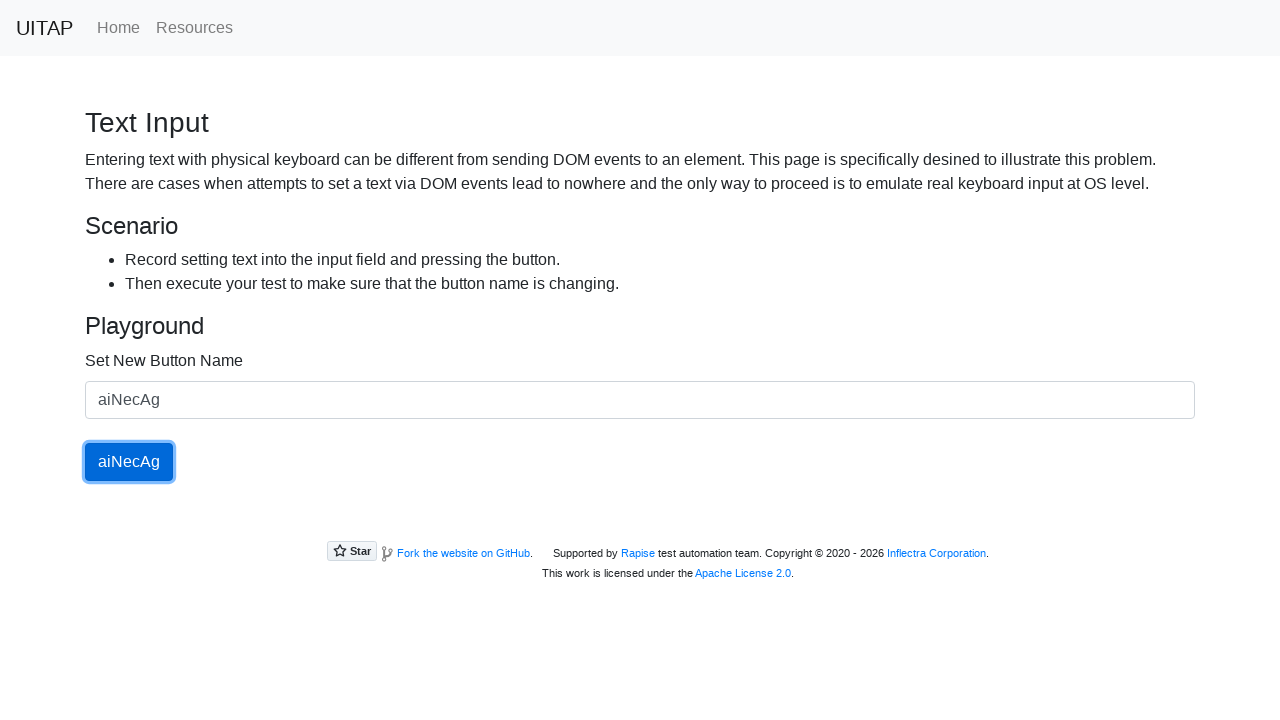

Retrieved button text: 'aiNecAg'
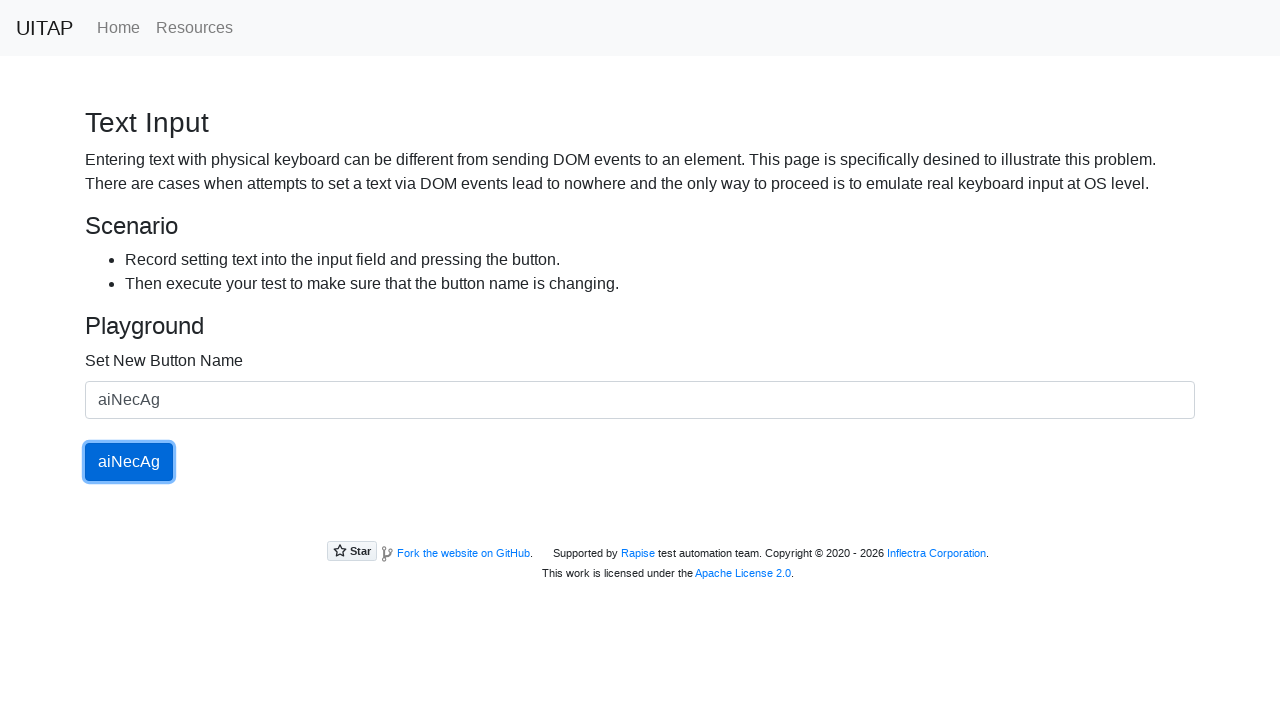

Verified button text matches input (iteration 2/5)
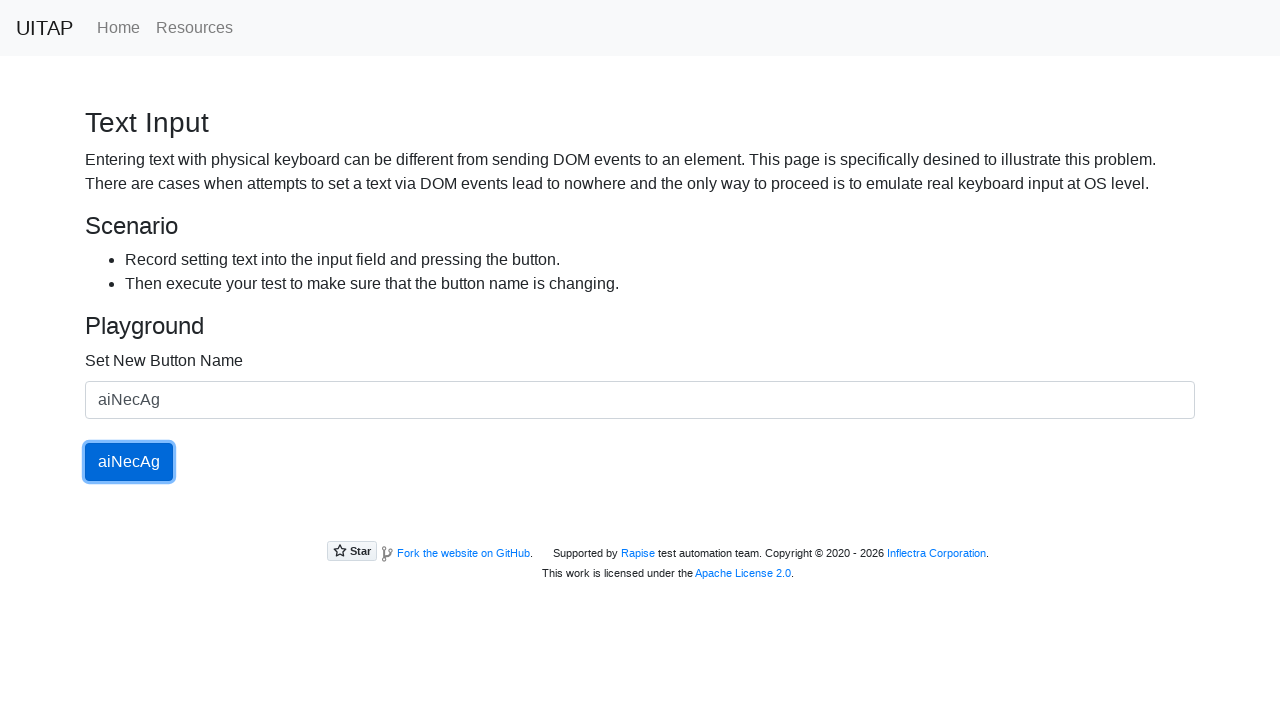

Filled input field with random text: 'JYlsHs' on #newButtonName
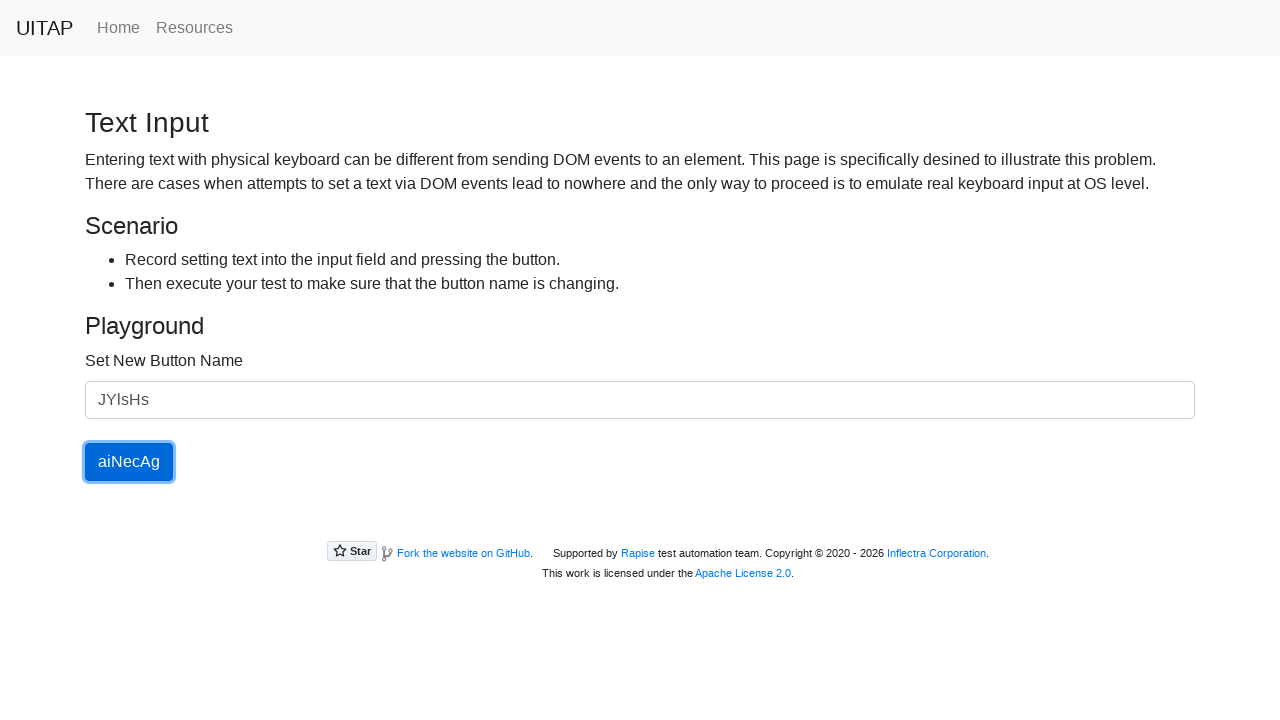

Clicked the button to update its text at (129, 462) on #updatingButton
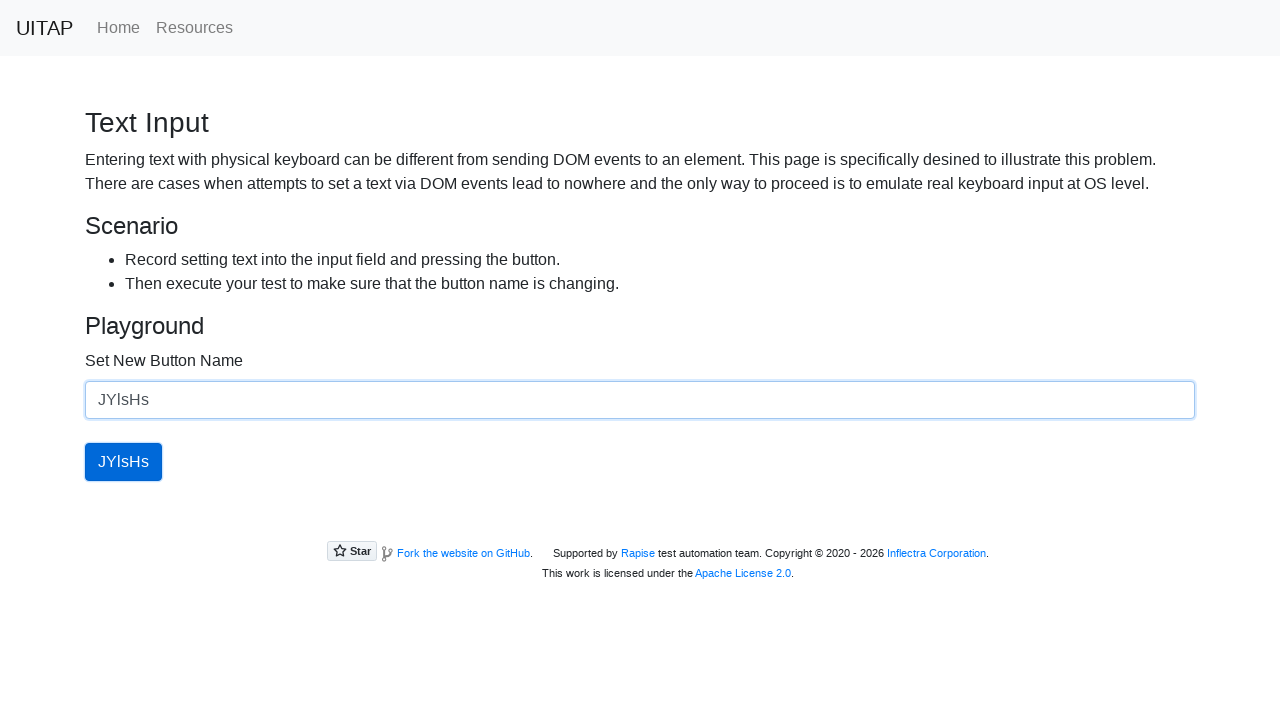

Waited 300ms for button text to update
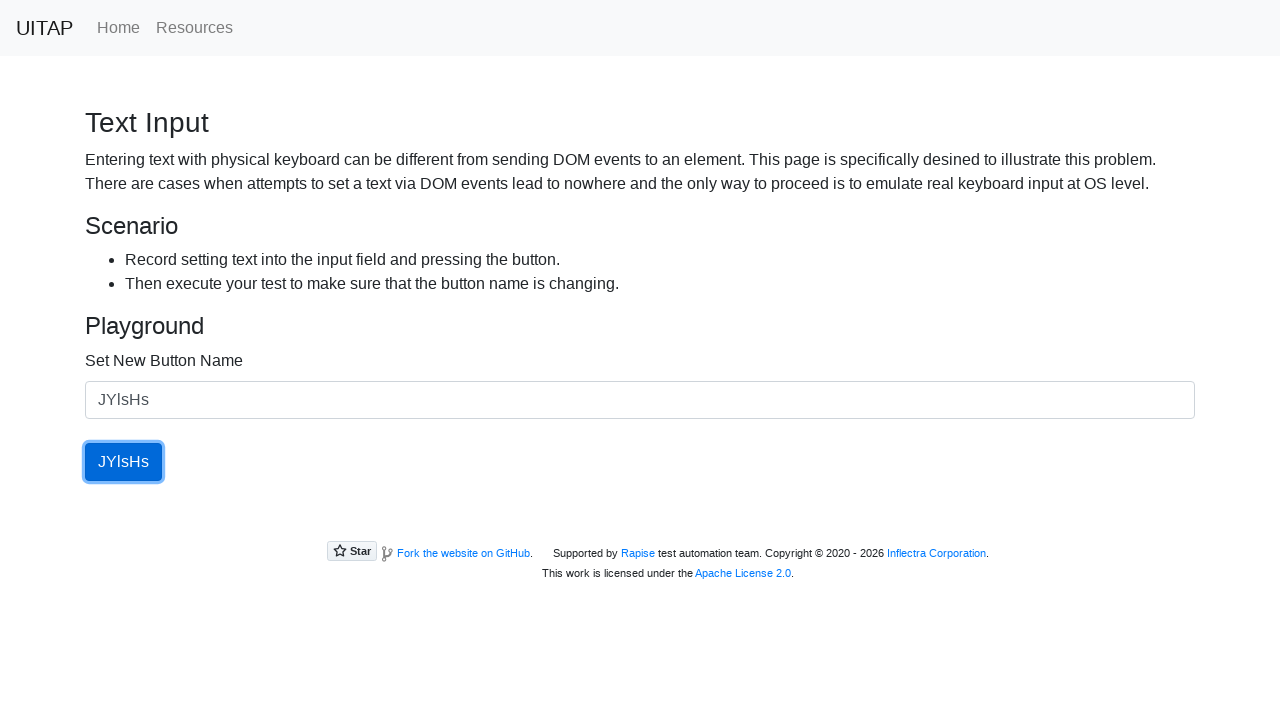

Retrieved button text: 'JYlsHs'
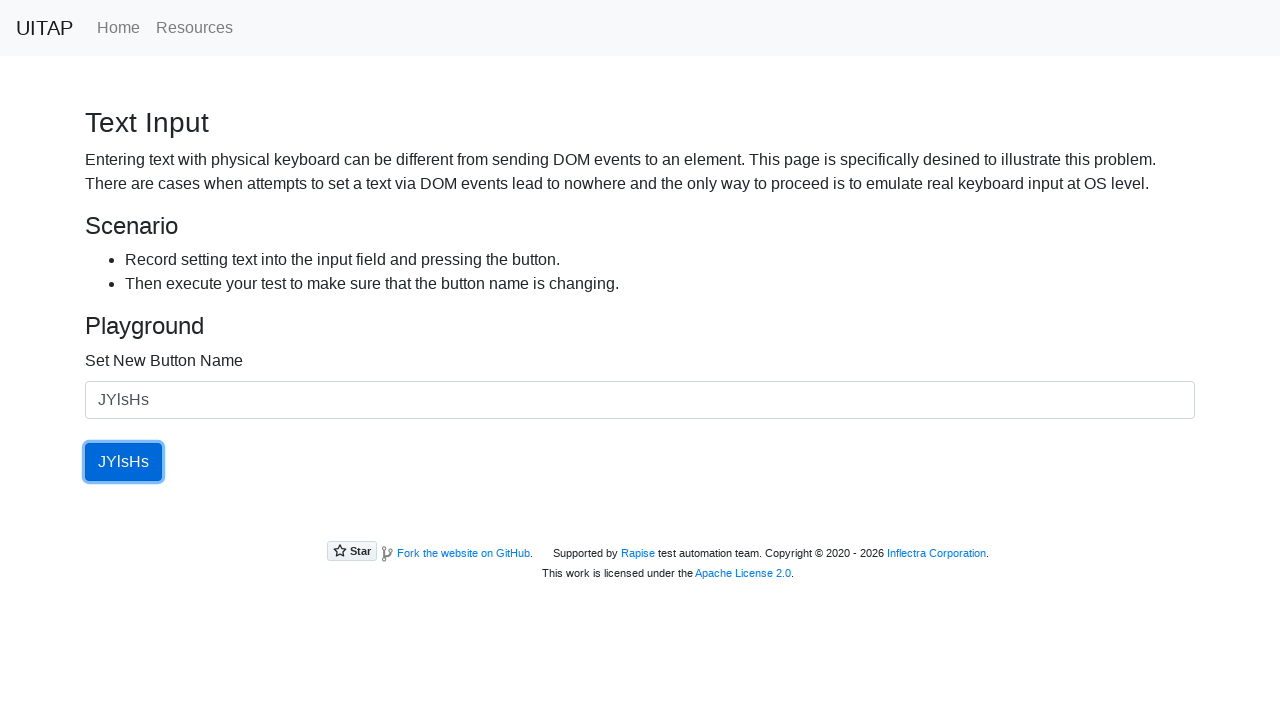

Verified button text matches input (iteration 3/5)
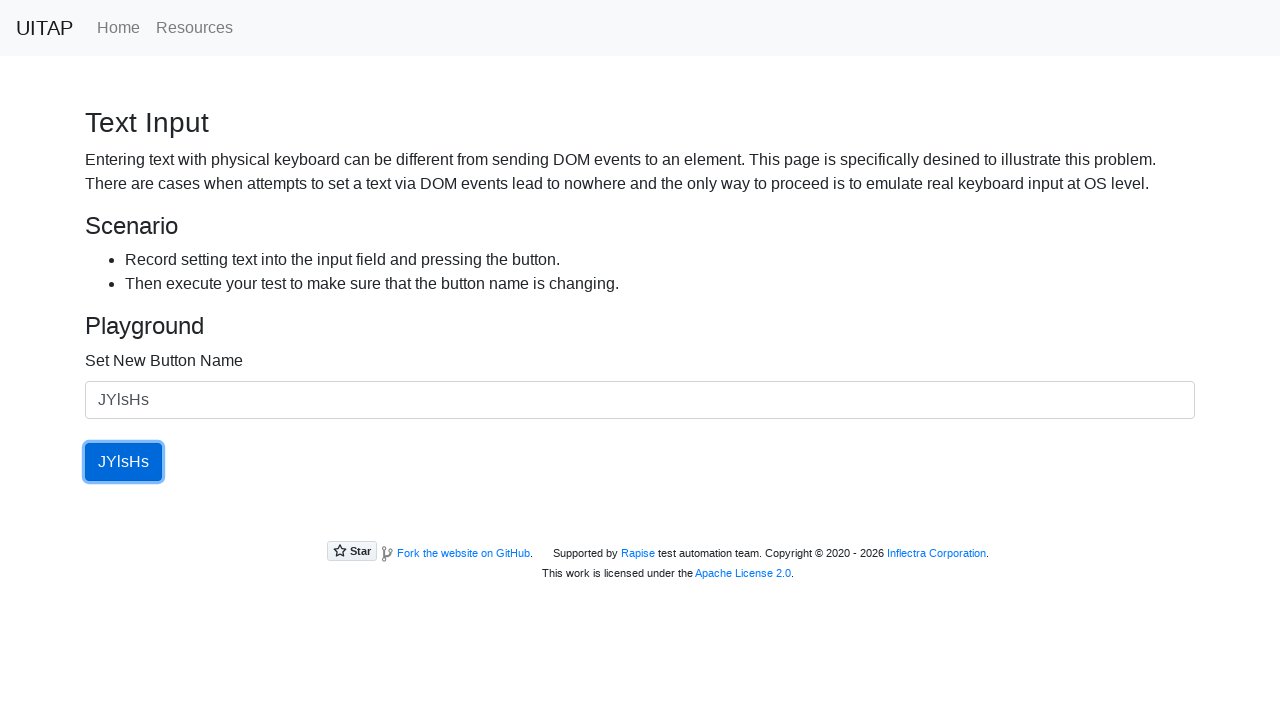

Filled input field with random text: 'HDdiTJOQ' on #newButtonName
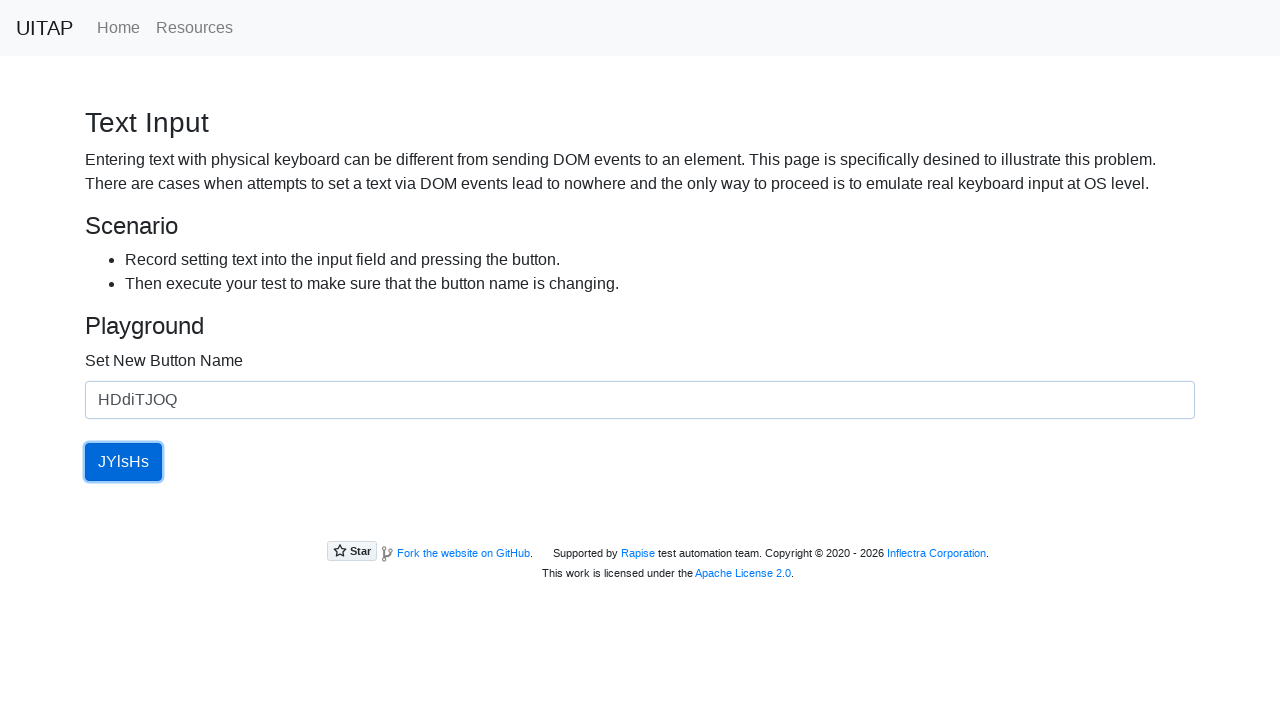

Clicked the button to update its text at (124, 462) on #updatingButton
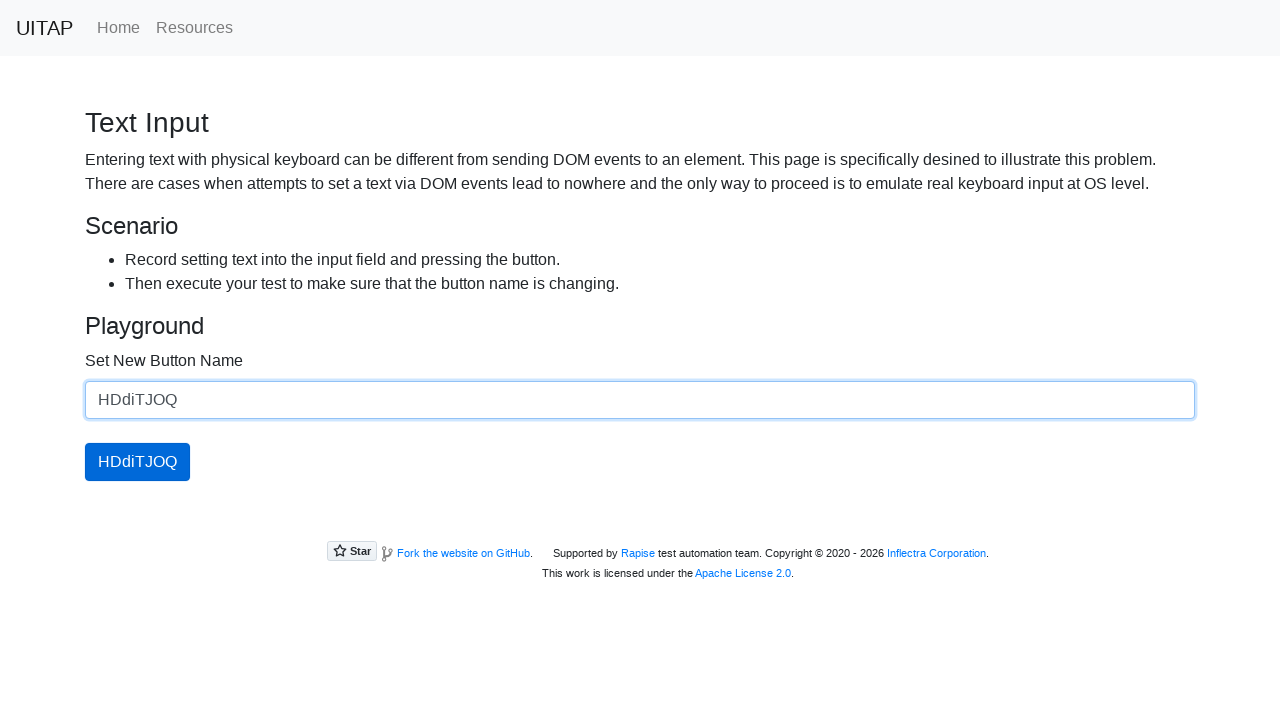

Waited 300ms for button text to update
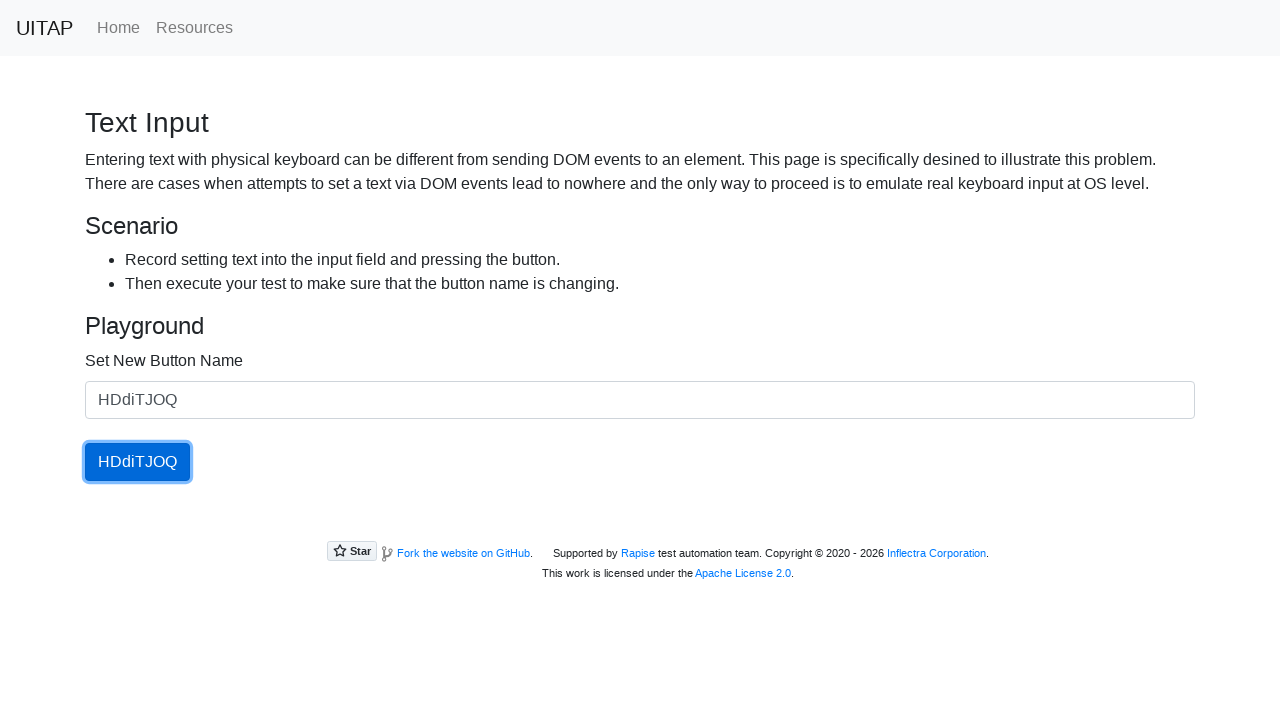

Retrieved button text: 'HDdiTJOQ'
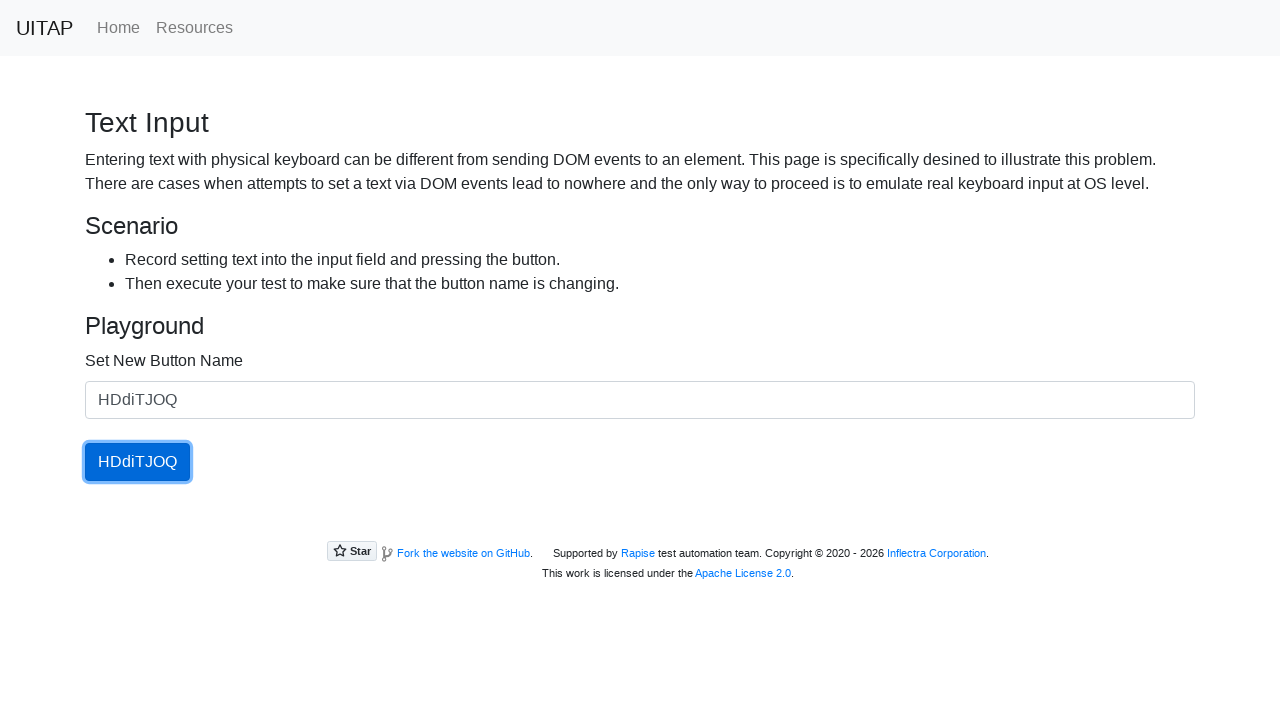

Verified button text matches input (iteration 4/5)
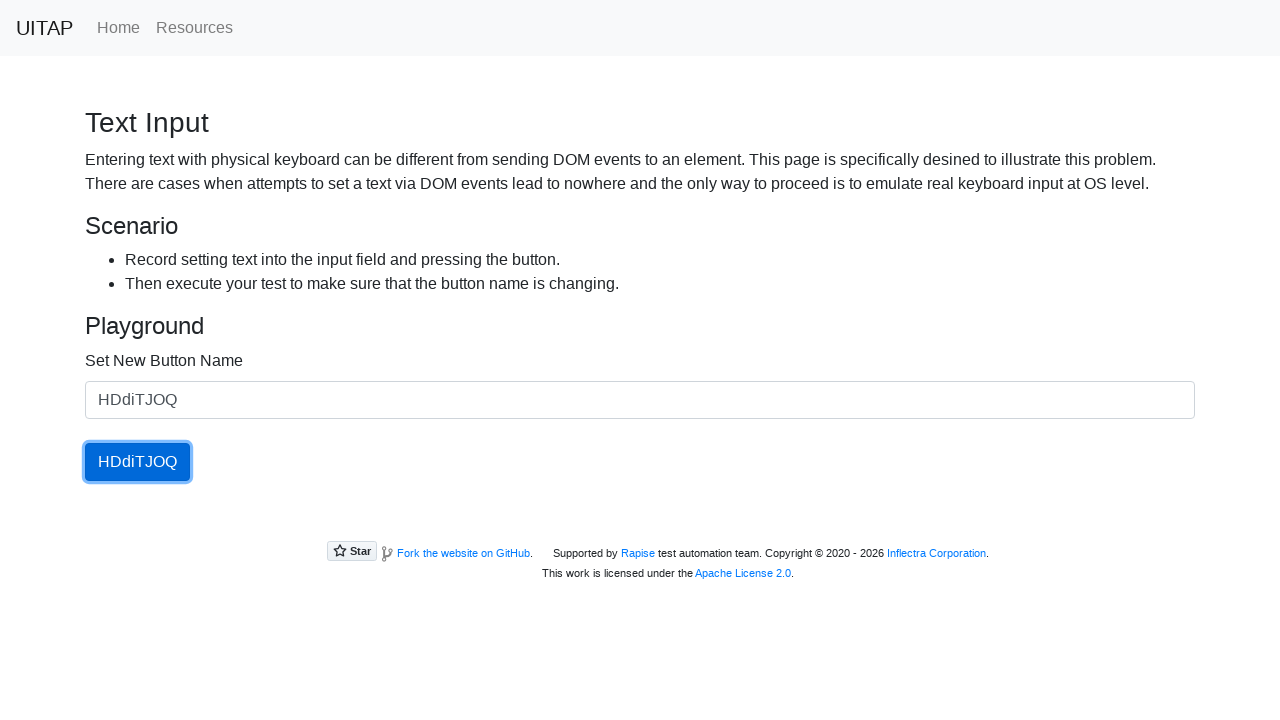

Filled input field with random text: 'leSeDtoYc' on #newButtonName
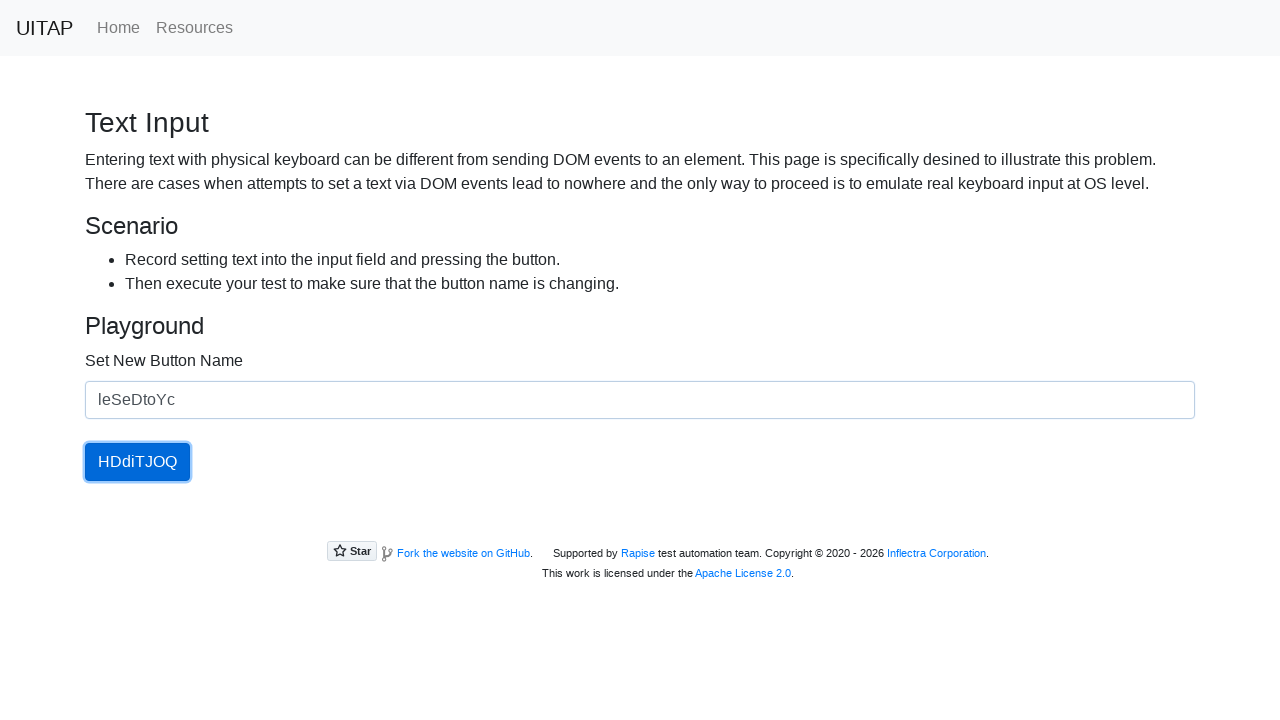

Clicked the button to update its text at (138, 462) on #updatingButton
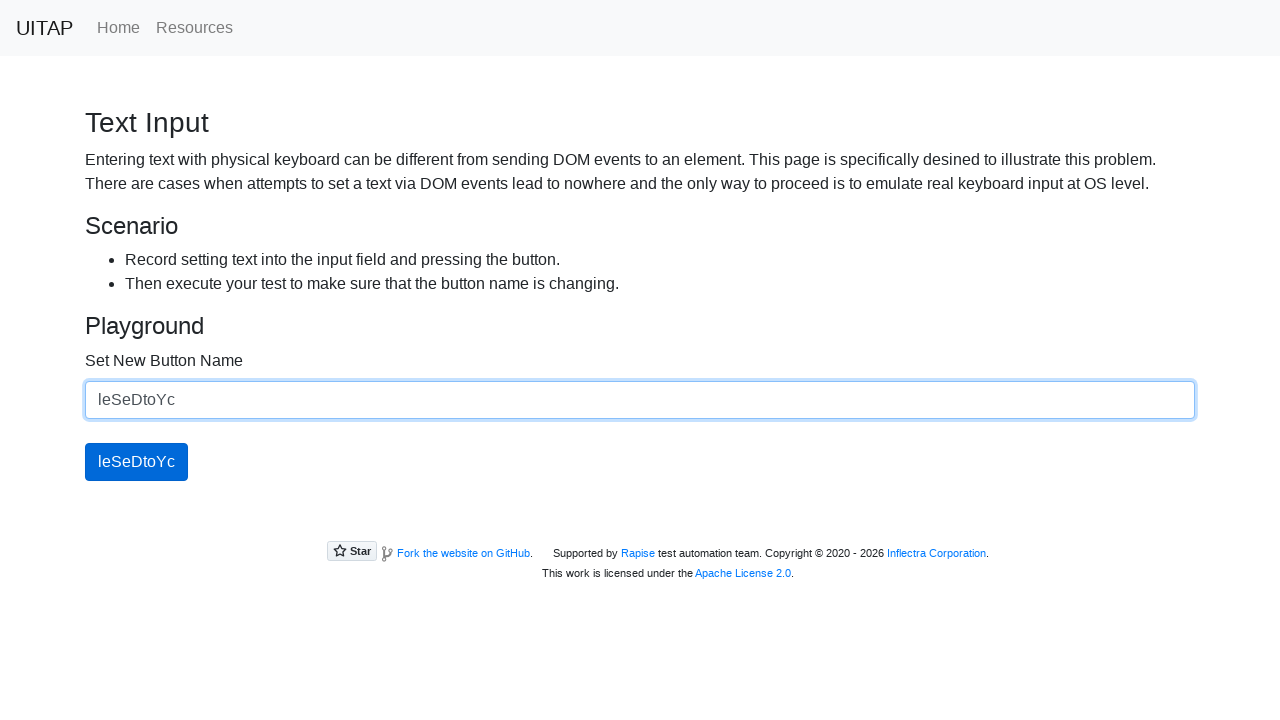

Waited 300ms for button text to update
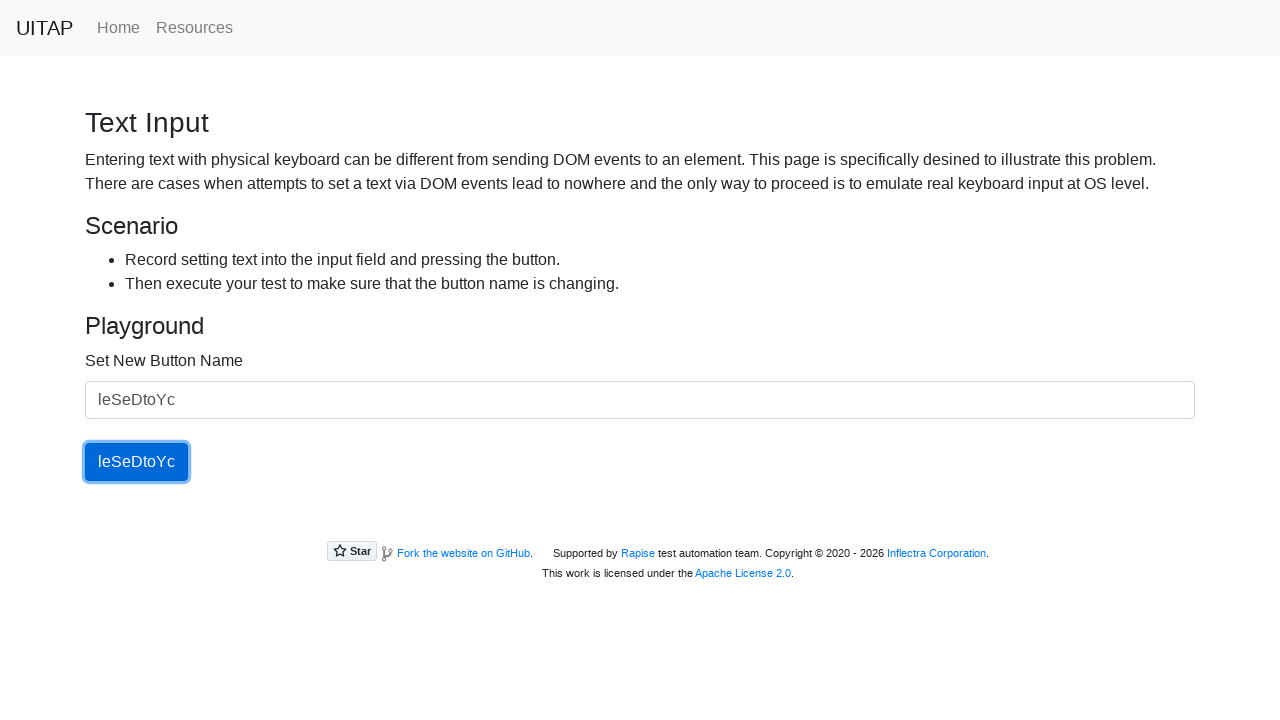

Retrieved button text: 'leSeDtoYc'
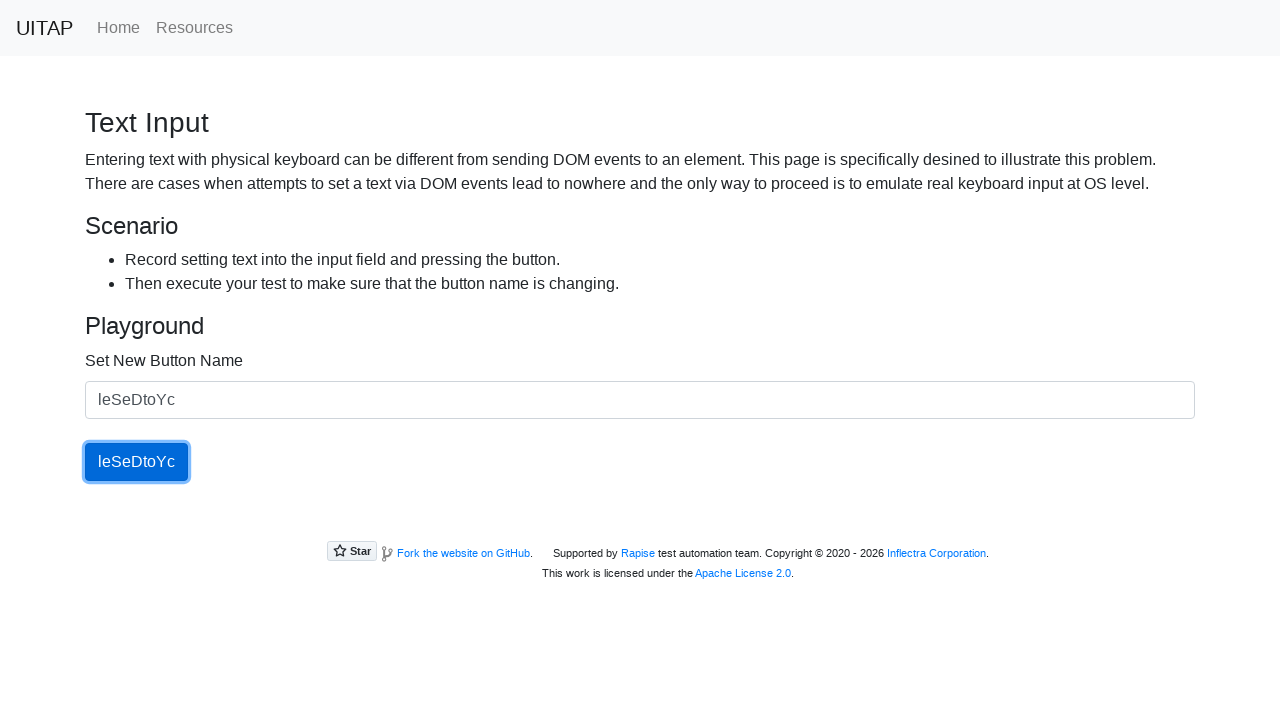

Verified button text matches input (iteration 5/5)
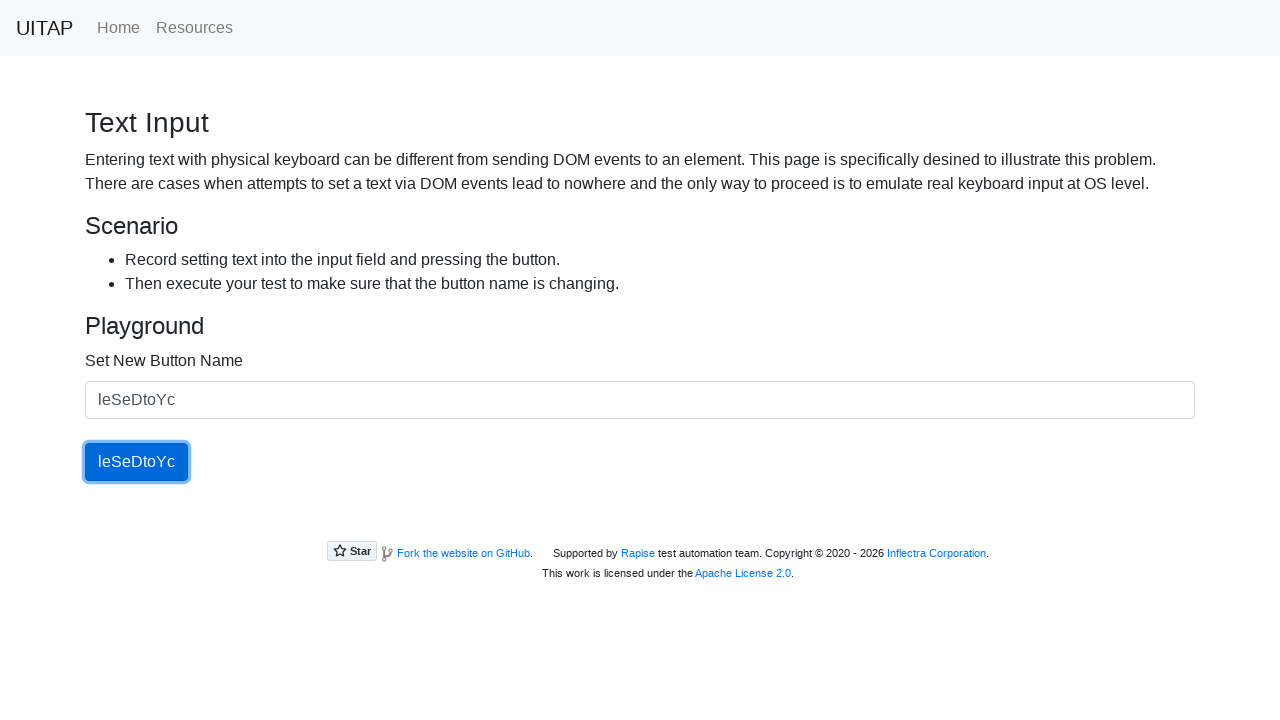

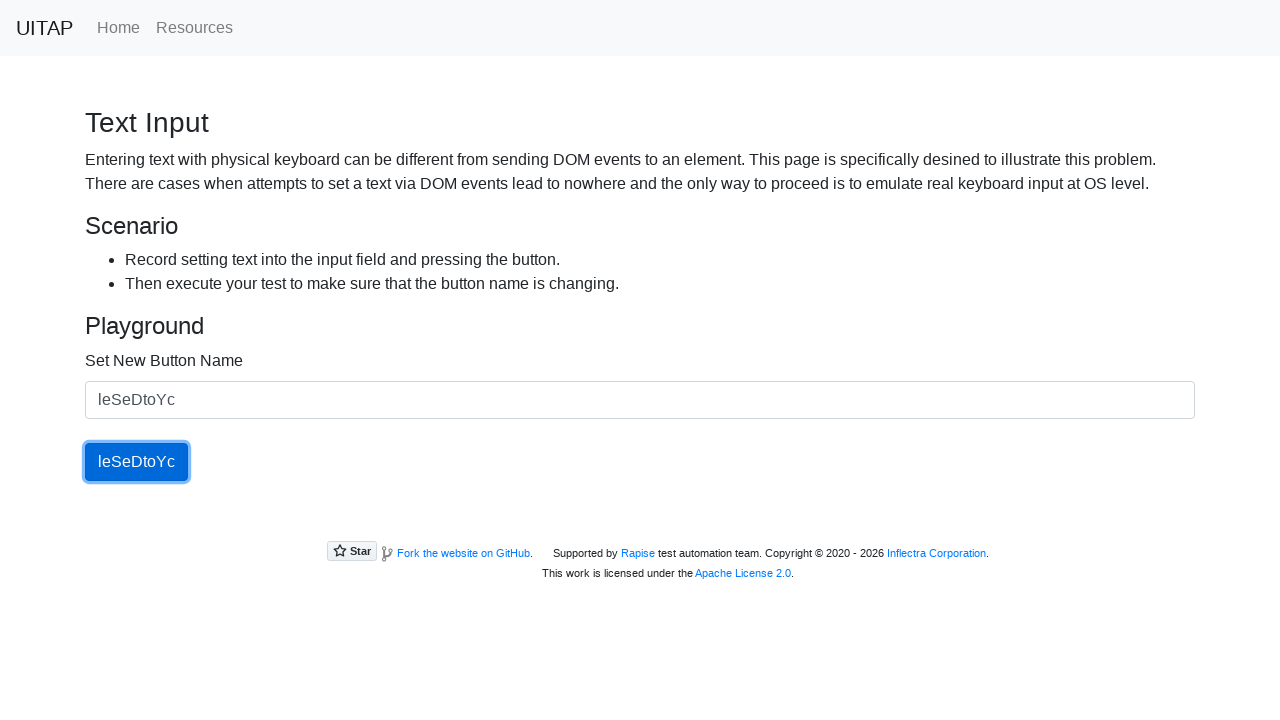